Tests the wild variety SNP search functionality by selecting wild crop type, radio button, dropdowns, entering a gene ID, and submitting the search form.

Starting URL: https://cegresources.icrisat.org/cicerseq/?page_id=3605

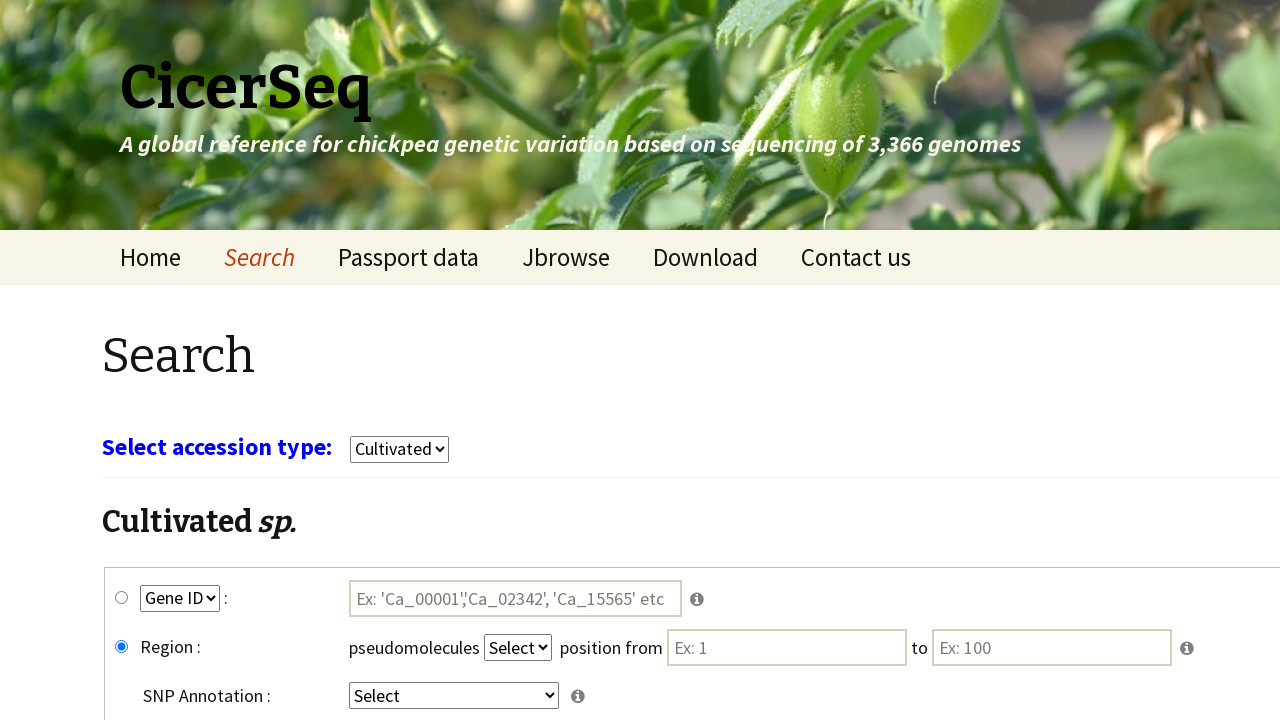

Waited 3 seconds for page to load
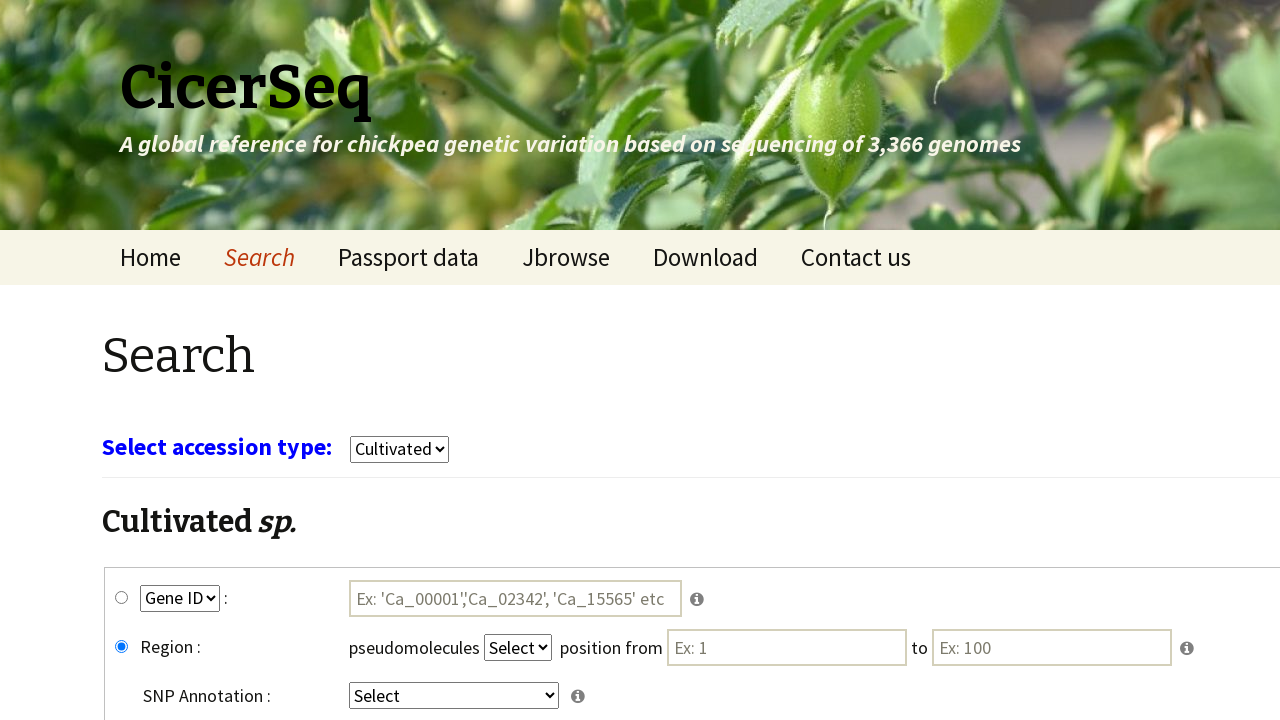

Selected 'wild' from crop type dropdown on select[name='select_crop']
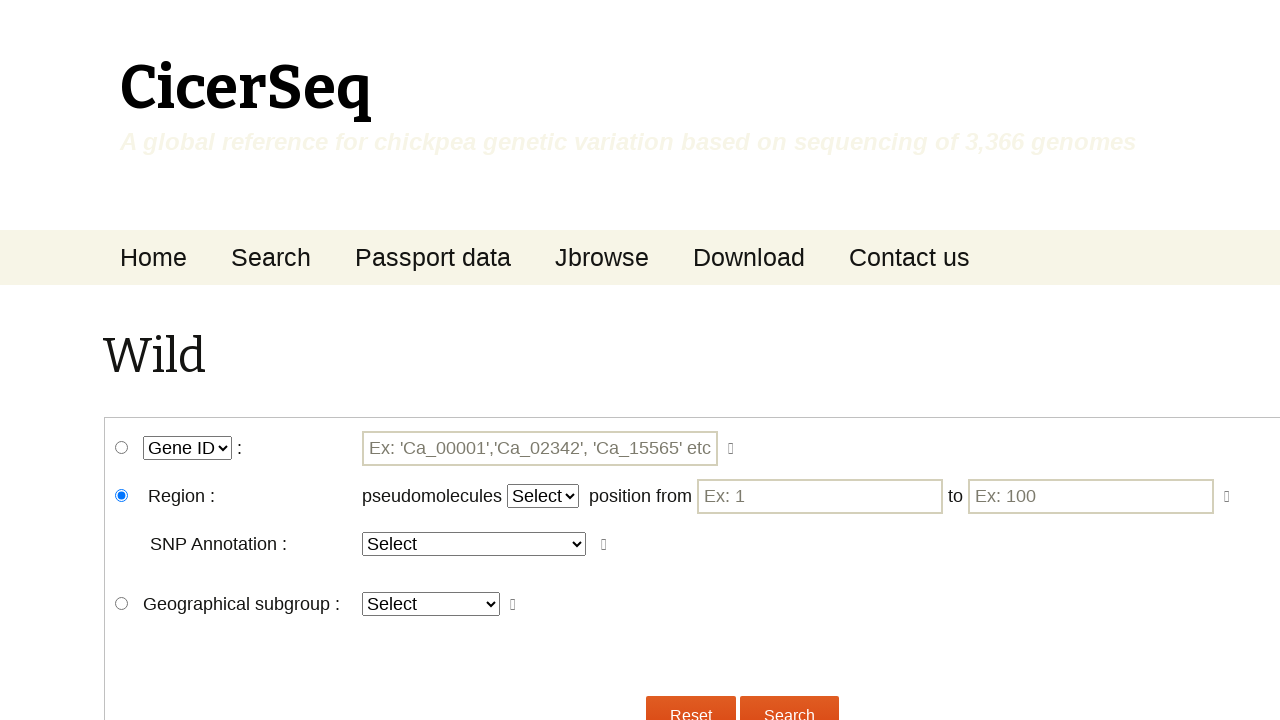

Clicked wgene_snp radio button at (122, 448) on #wgene_snp
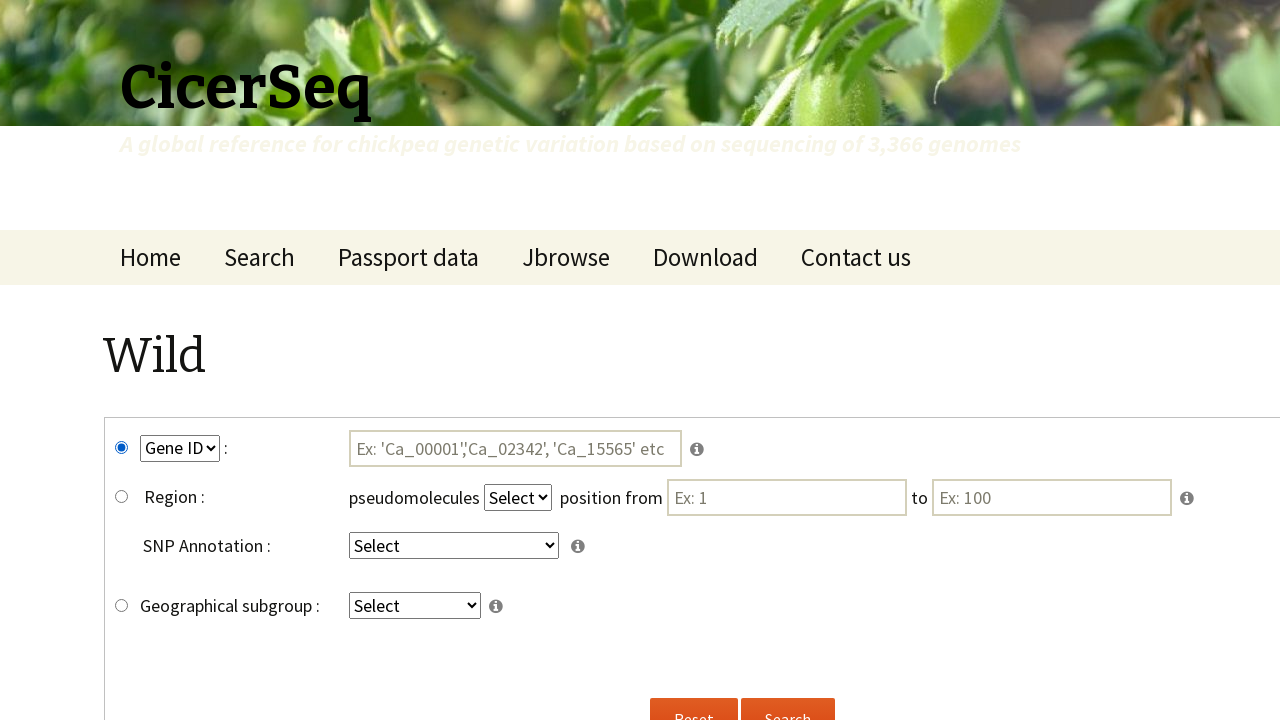

Selected 'GeneID' from key2 dropdown on select[name='key2']
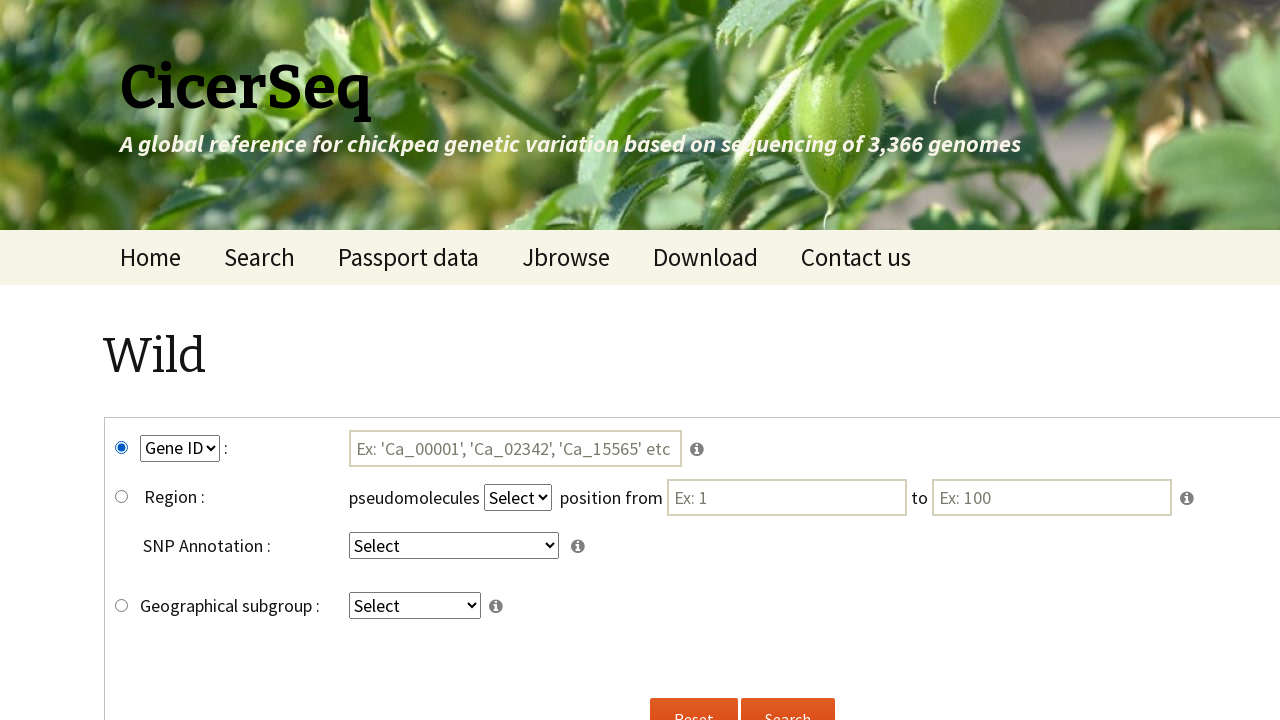

Selected 'intergenic' from key4 dropdown on select[name='key4']
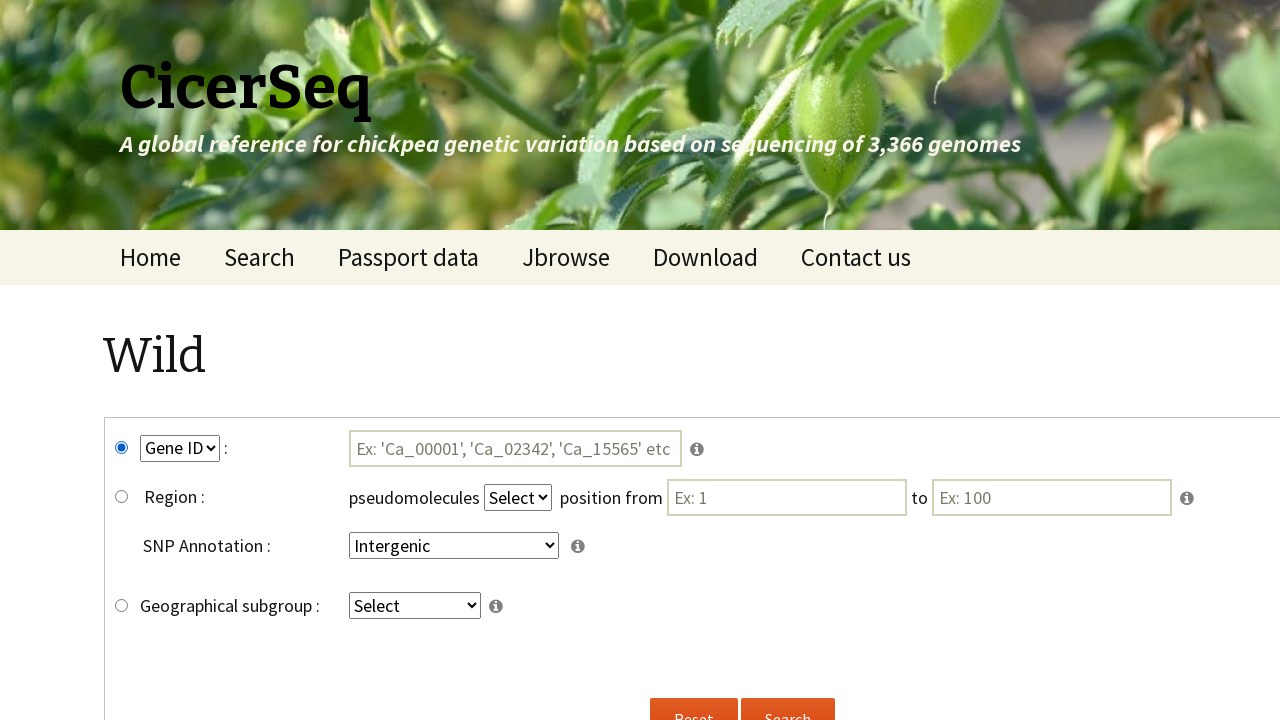

Entered gene ID 'Ca_00004' in search field on #tmp3
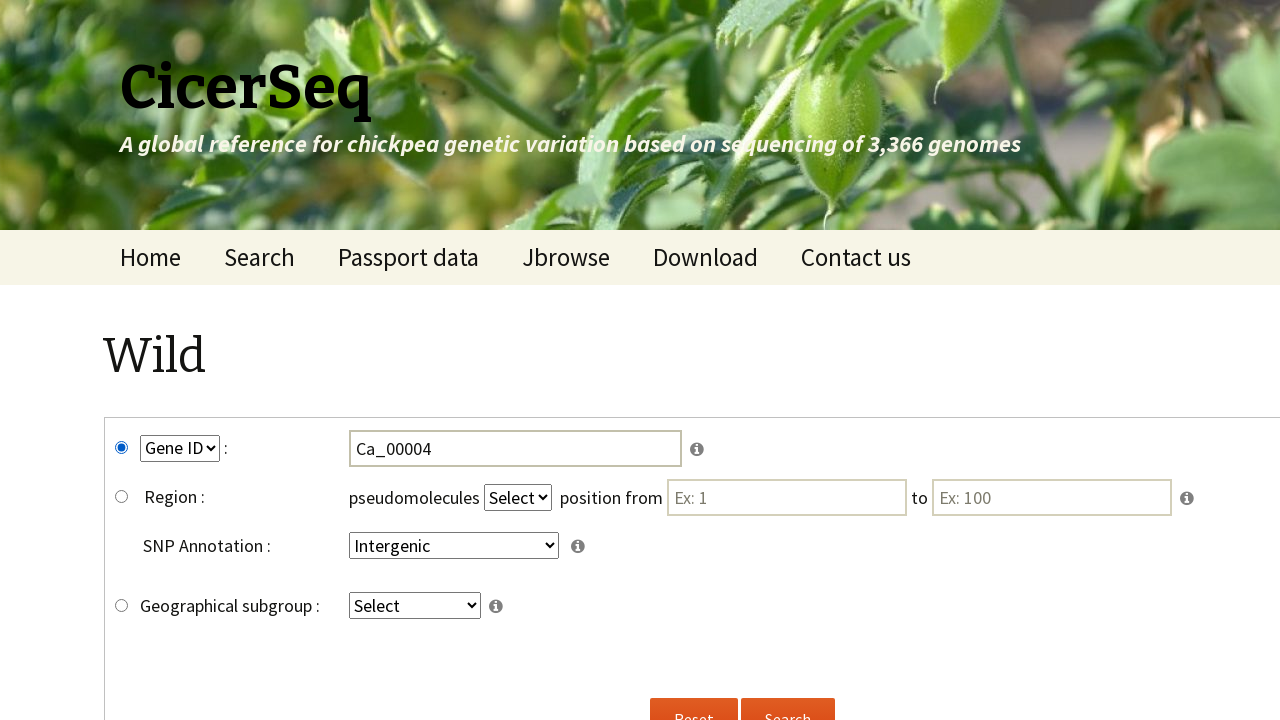

Clicked wild SNP search submit button at (788, 698) on input[name='submitw']
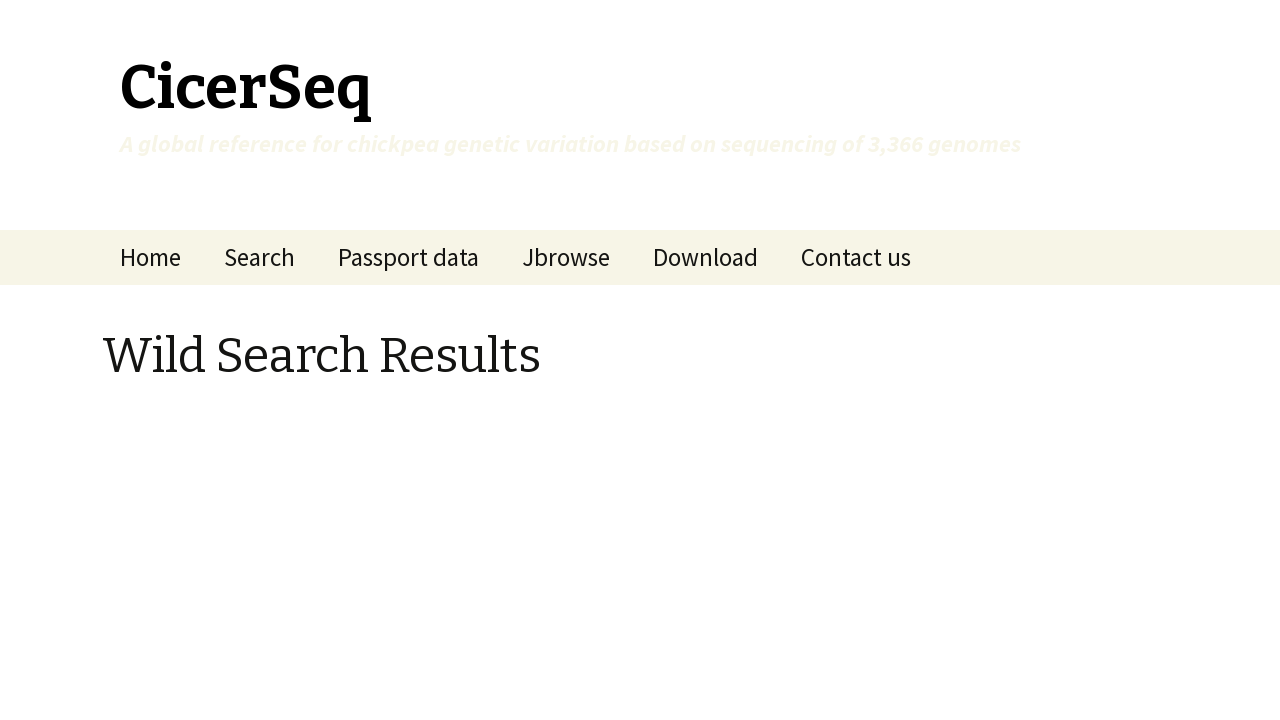

Waited 5 seconds for search results to load
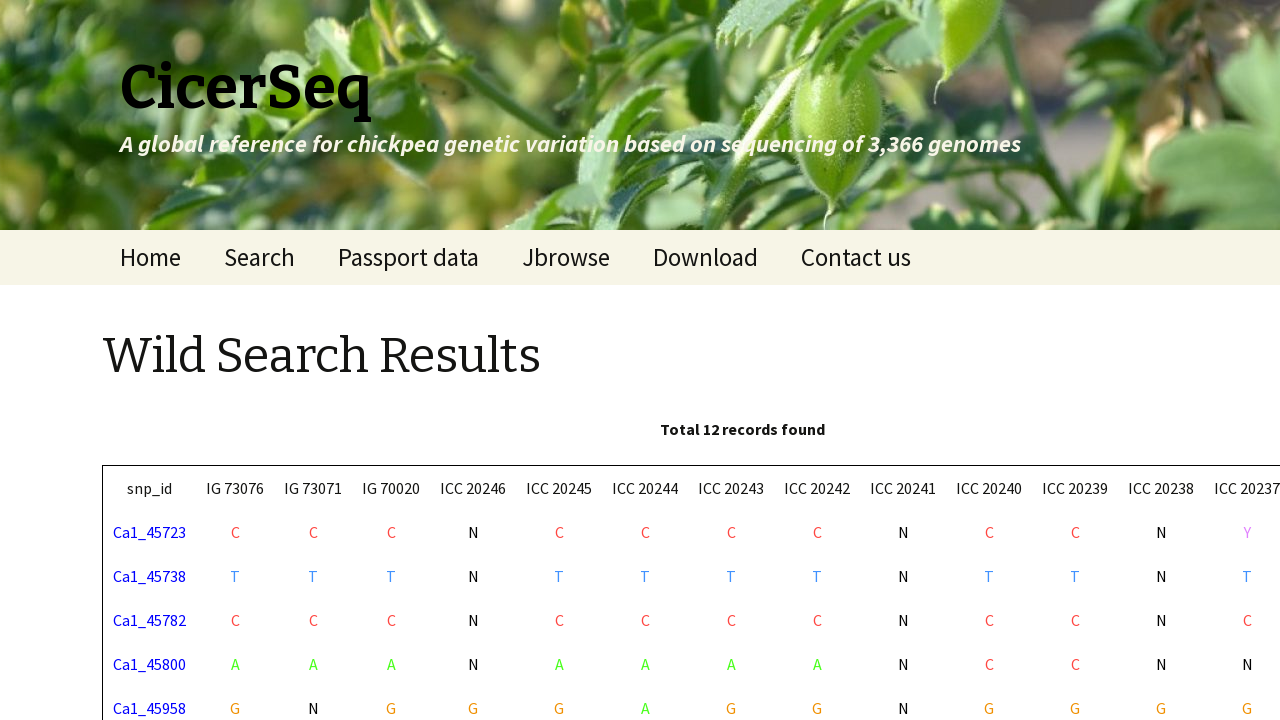

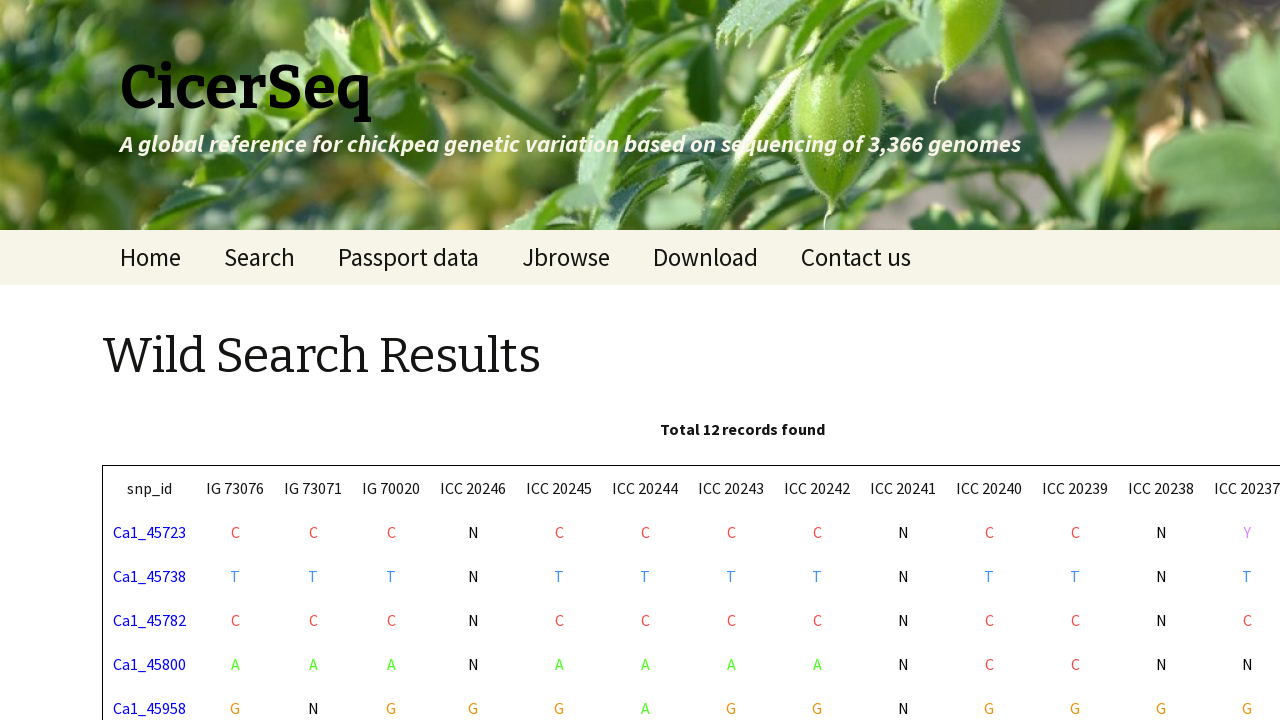